Tests the "Register" button functionality and verifies the registration page loads

Starting URL: https://b2c.passport.rt.ru

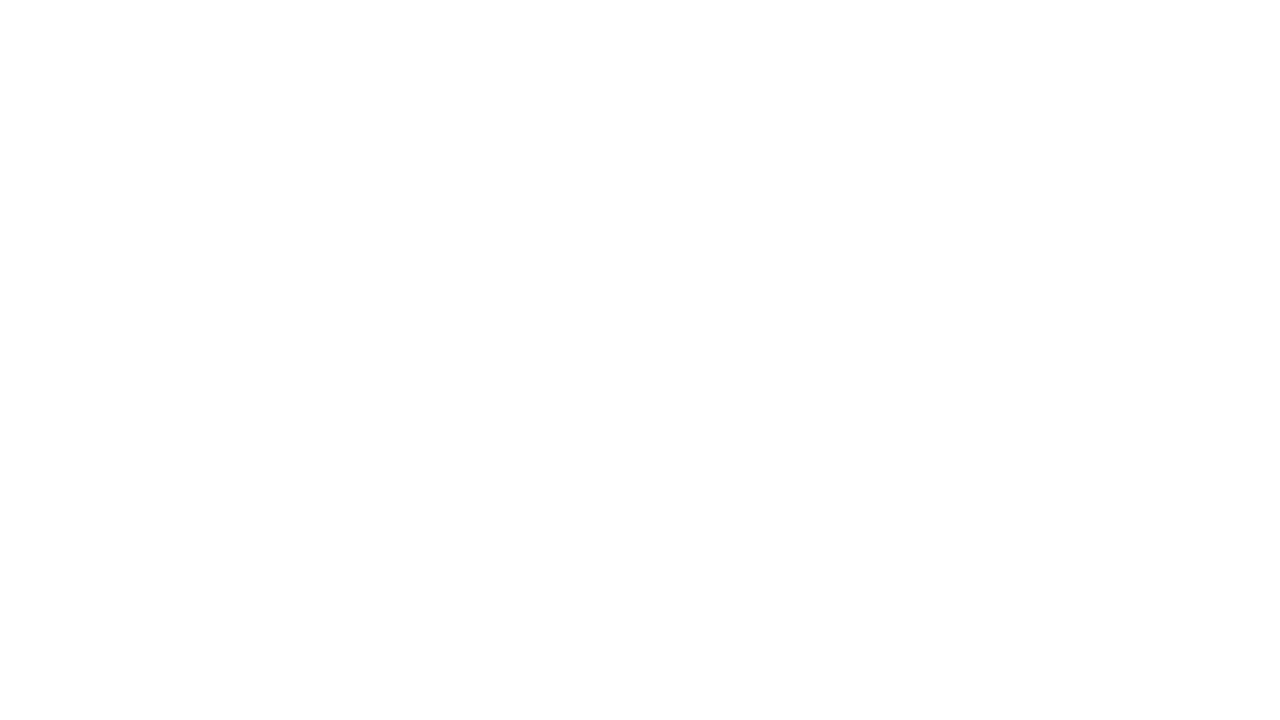

Clicked on Register button at (1010, 478) on #kc-register
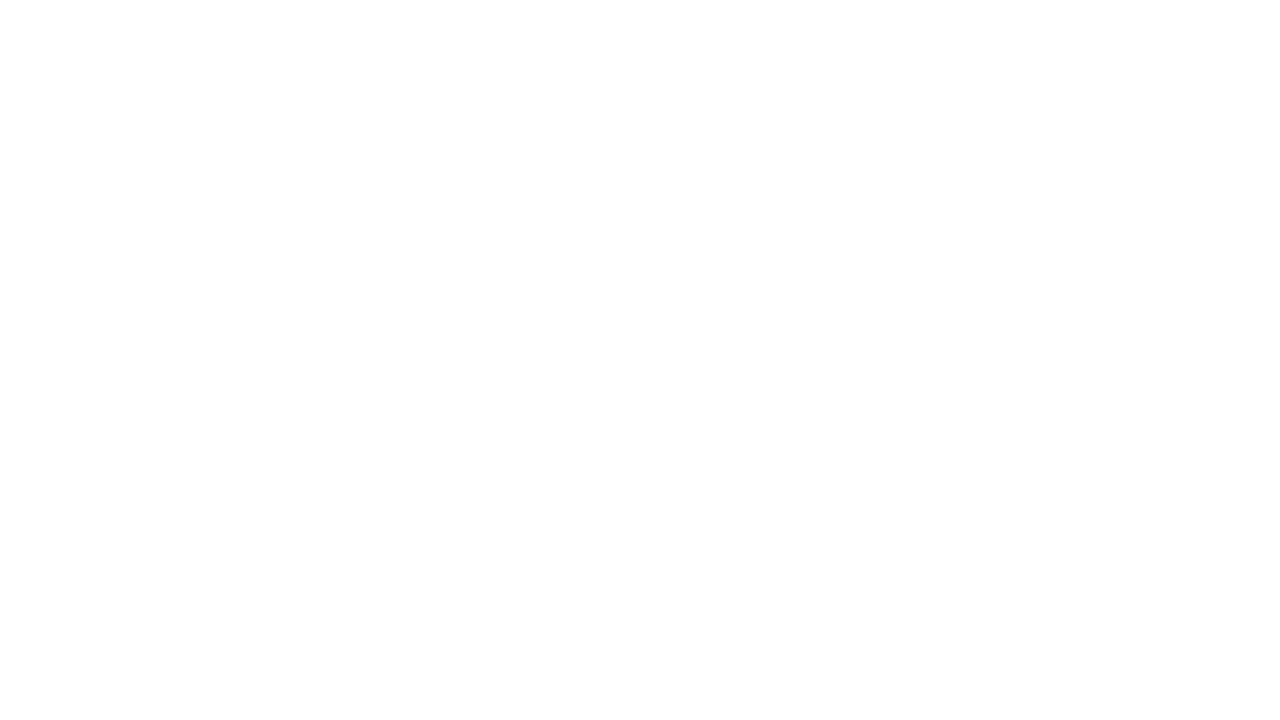

Registration page header loaded
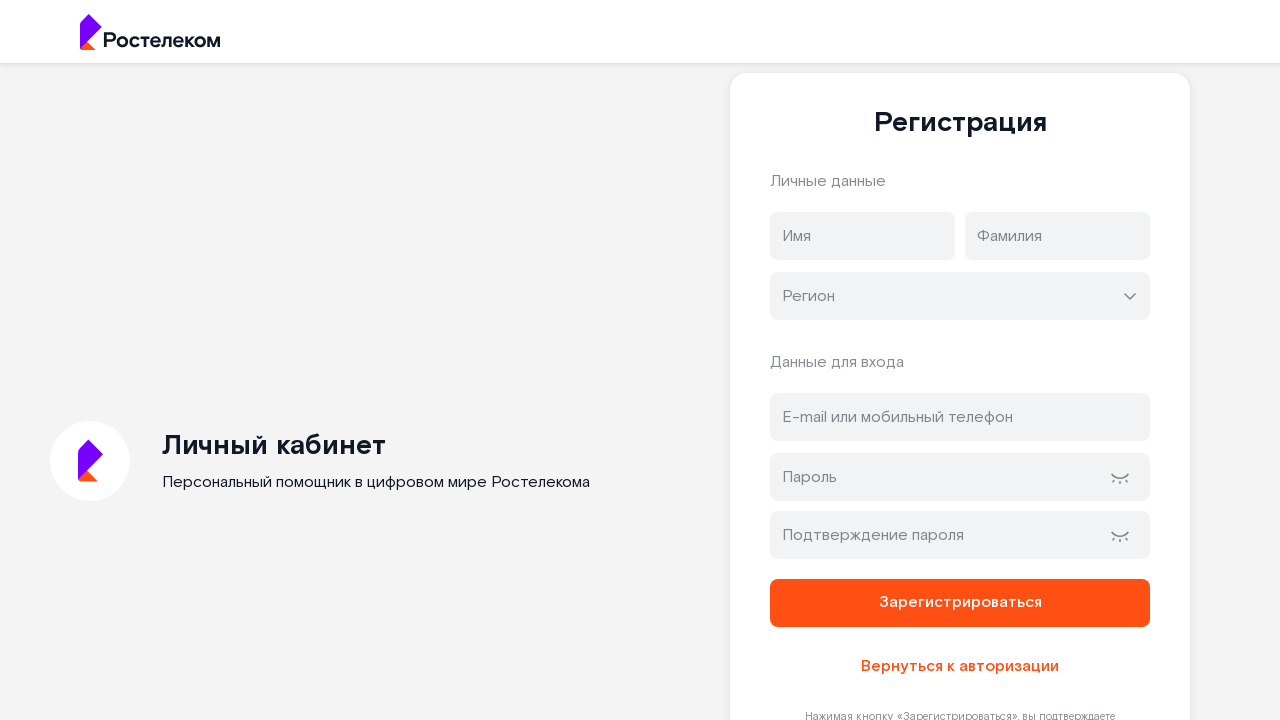

Verified registration page header contains 'Регистрация'
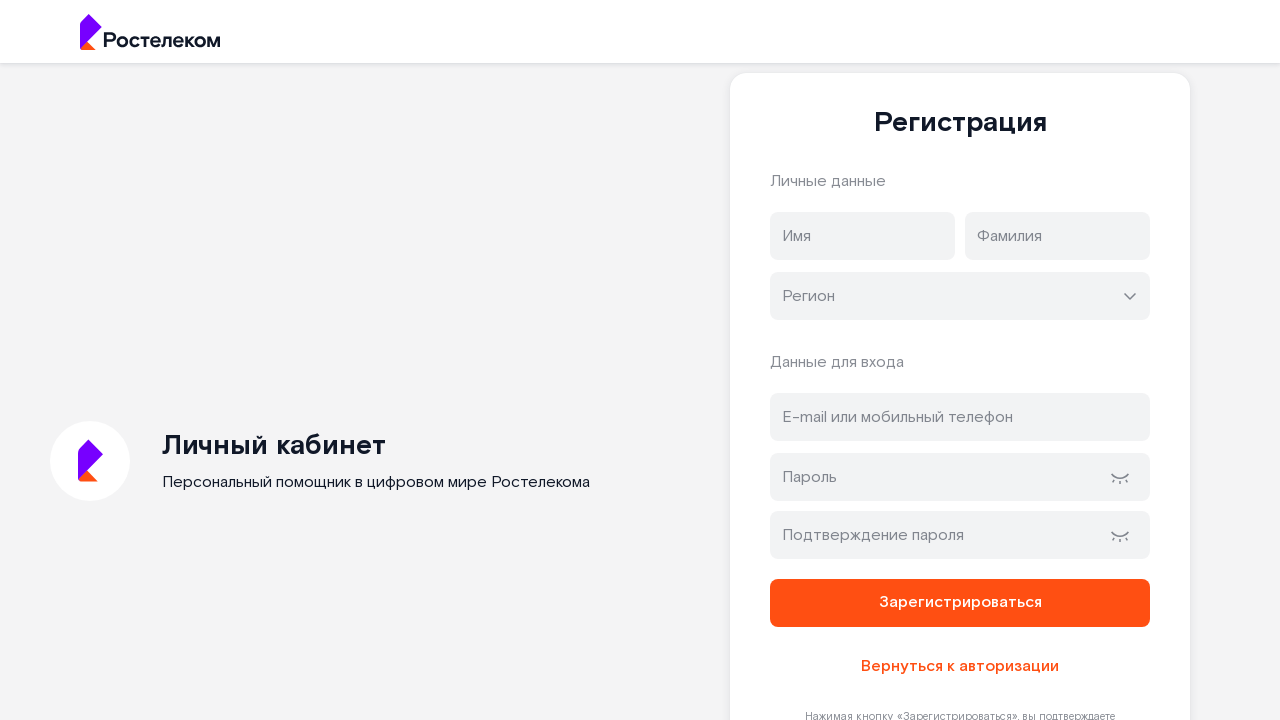

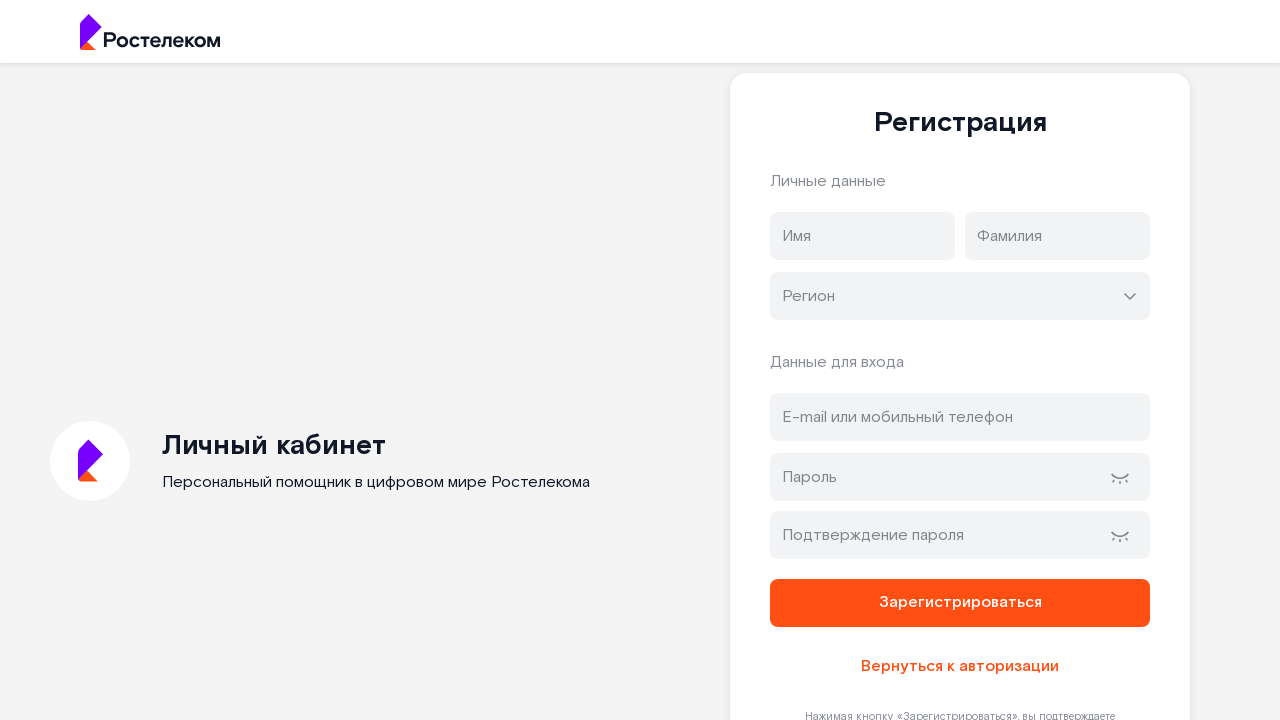